Clicks a button with a dynamic ID and verifies that a message appears after clicking

Starting URL: https://thefreerangetester.github.io/sandbox-automation-testing/

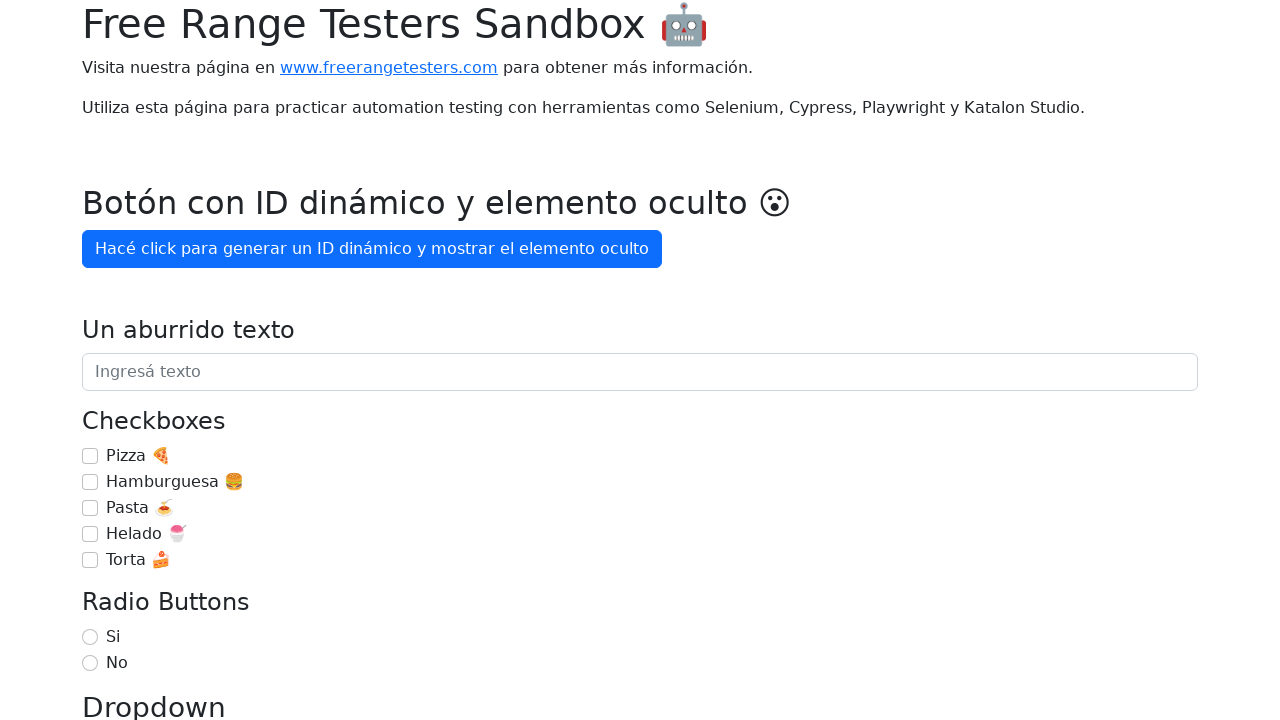

Navigated to sandbox automation testing page
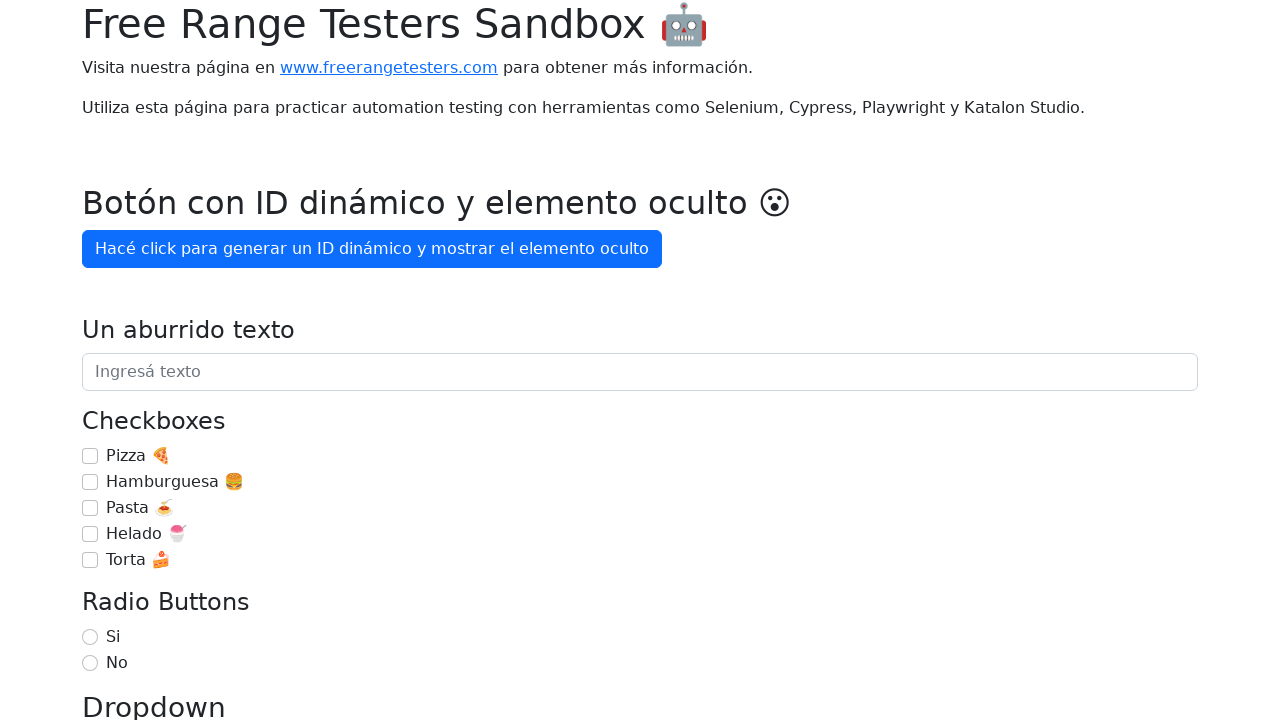

Clicked button with dynamic ID at (372, 249) on internal:role=button[name="Hacé click para generar un ID"i]
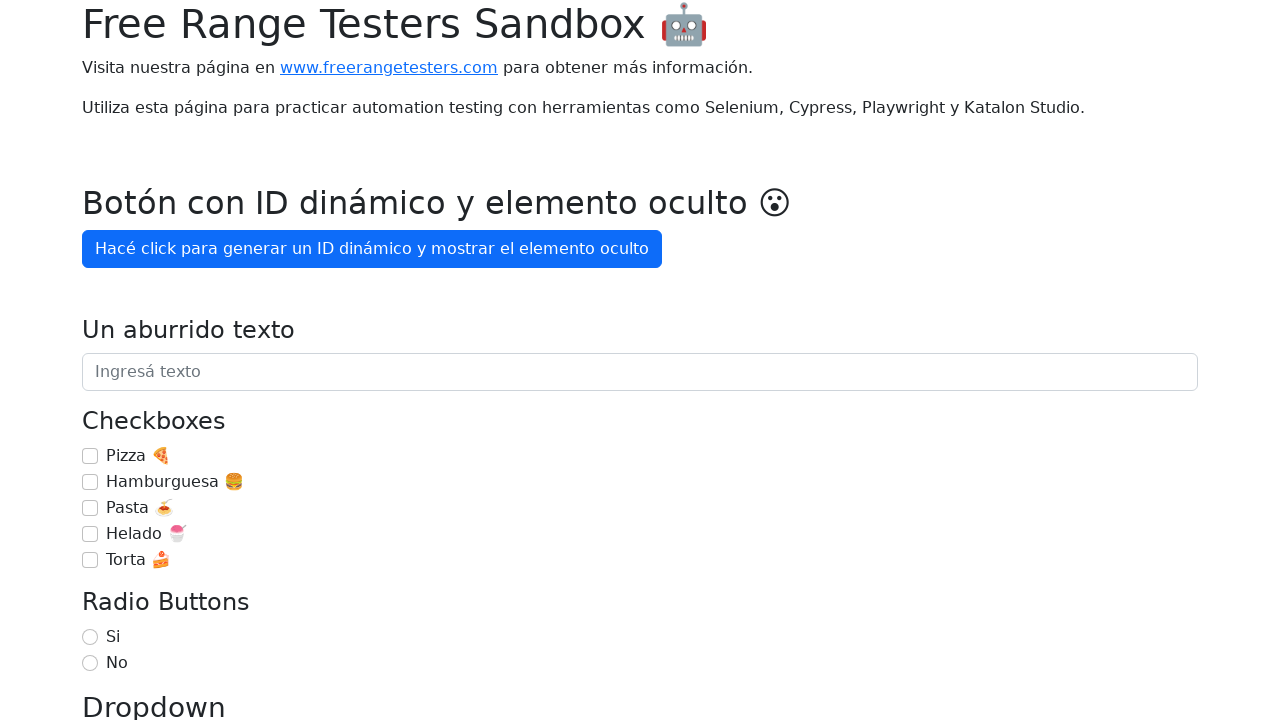

Message 'OMG, aparezco después de 3' appeared after button click
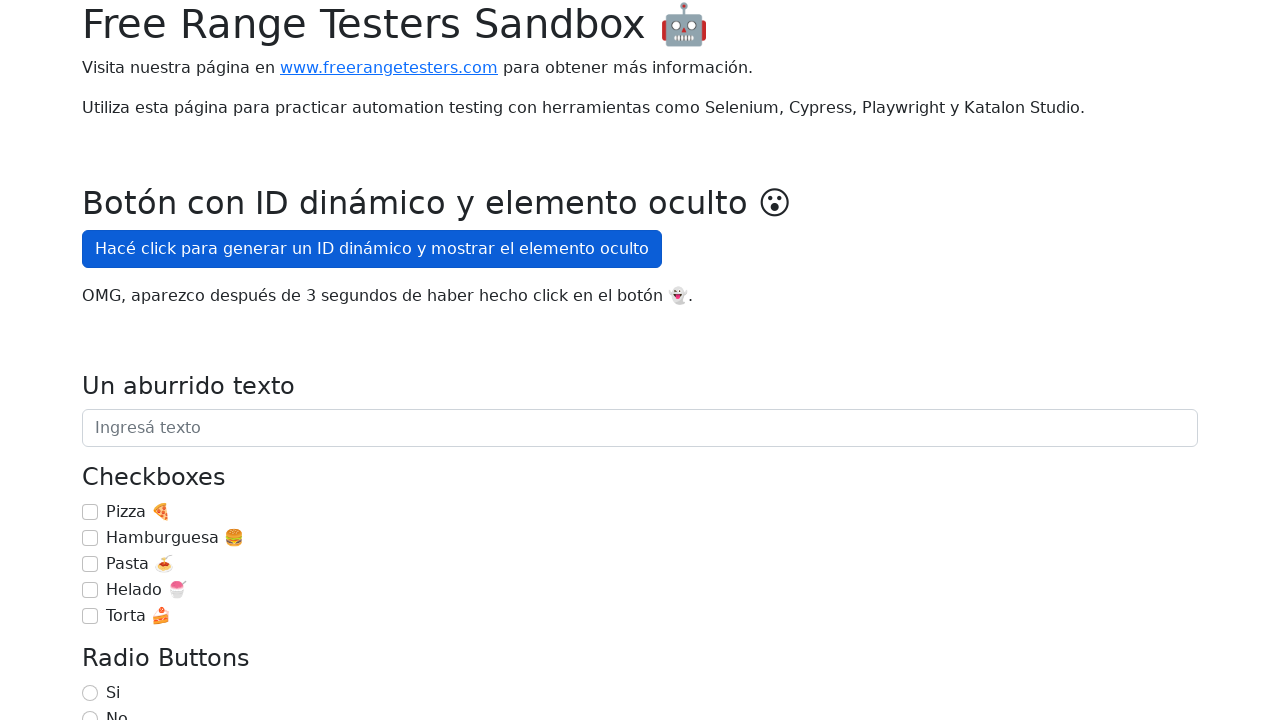

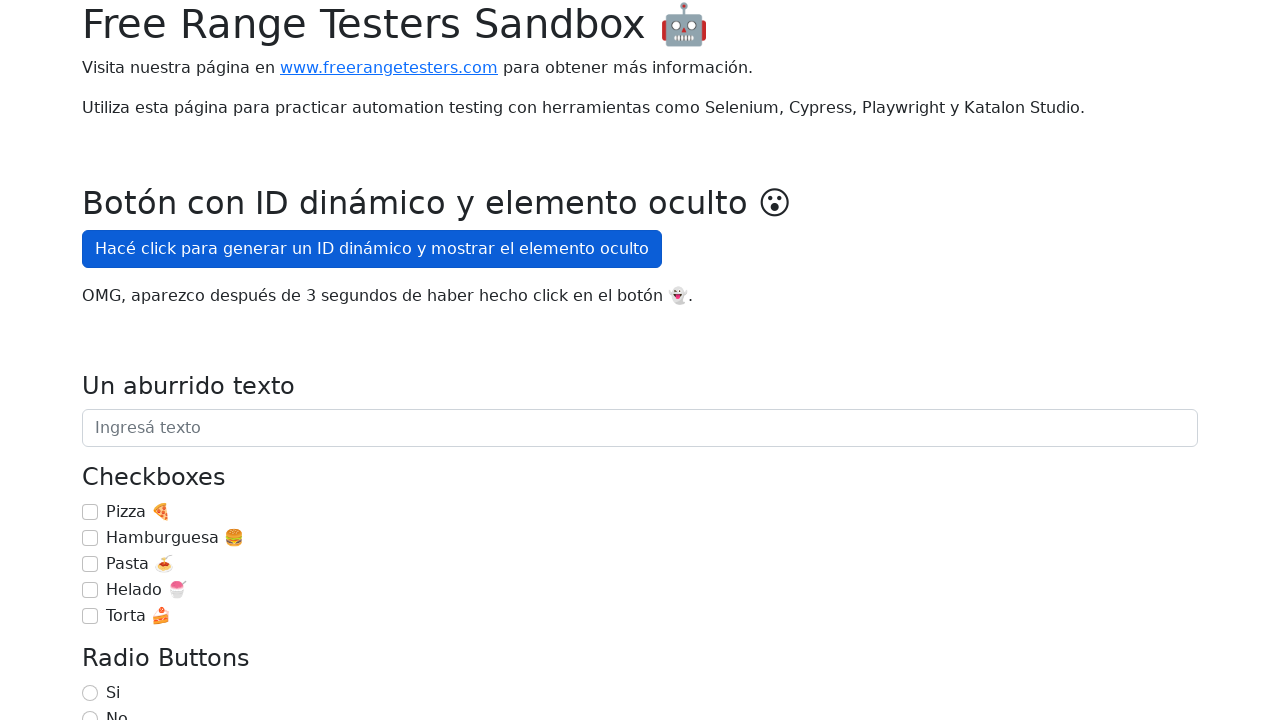